Tests drag and drop functionality on jQuery UI demo page by dragging an element into a droppable area within an iframe

Starting URL: https://jqueryui.com/droppable/

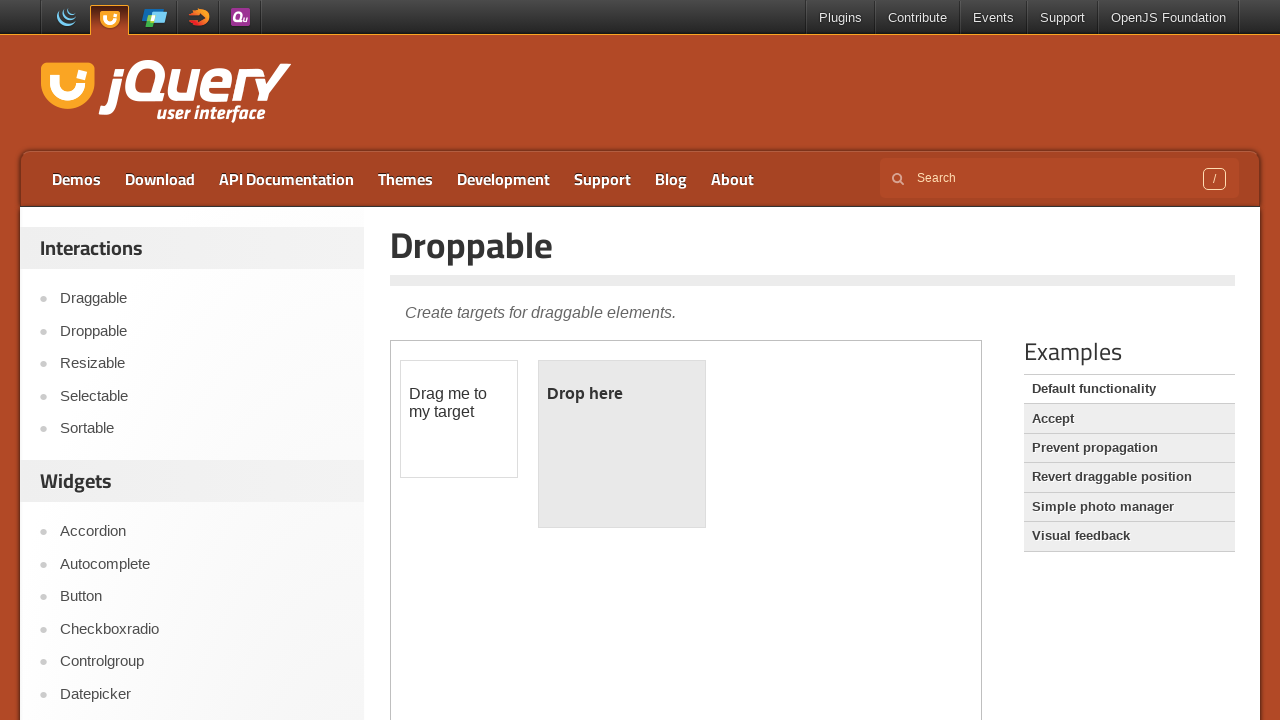

Located the iframe containing the drag and drop demo
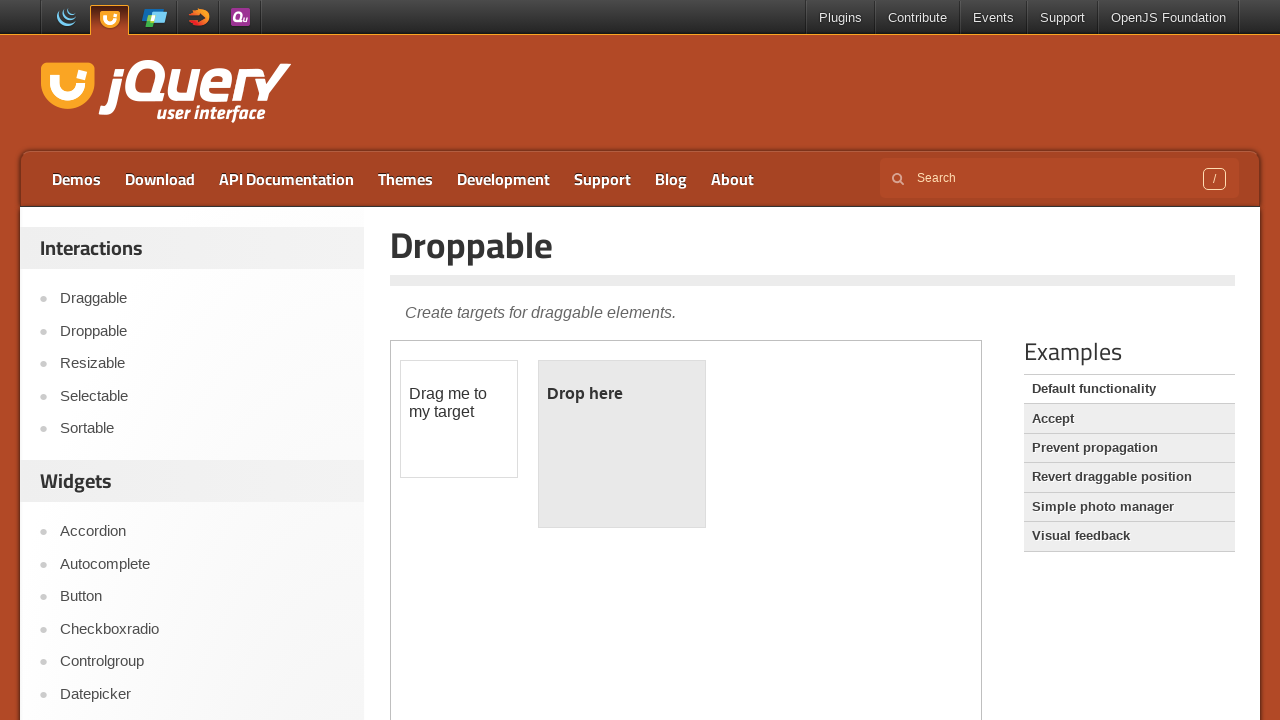

Located the draggable element within the iframe
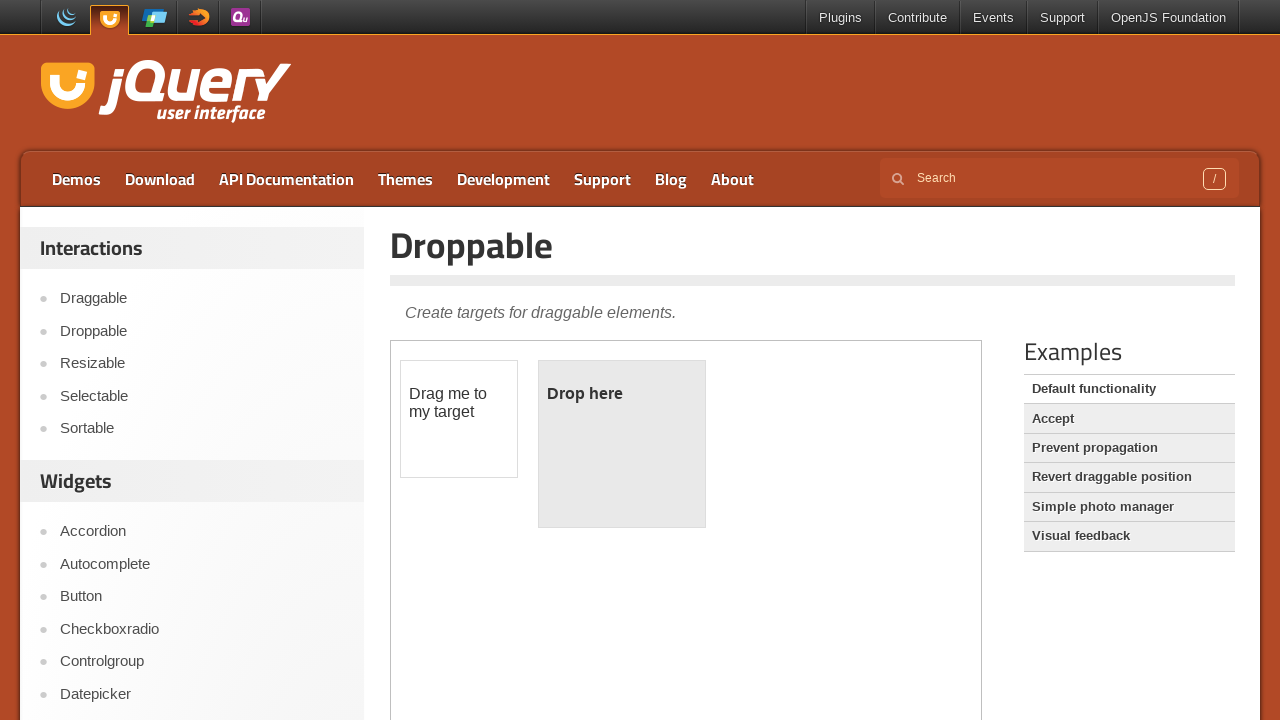

Located the droppable element within the iframe
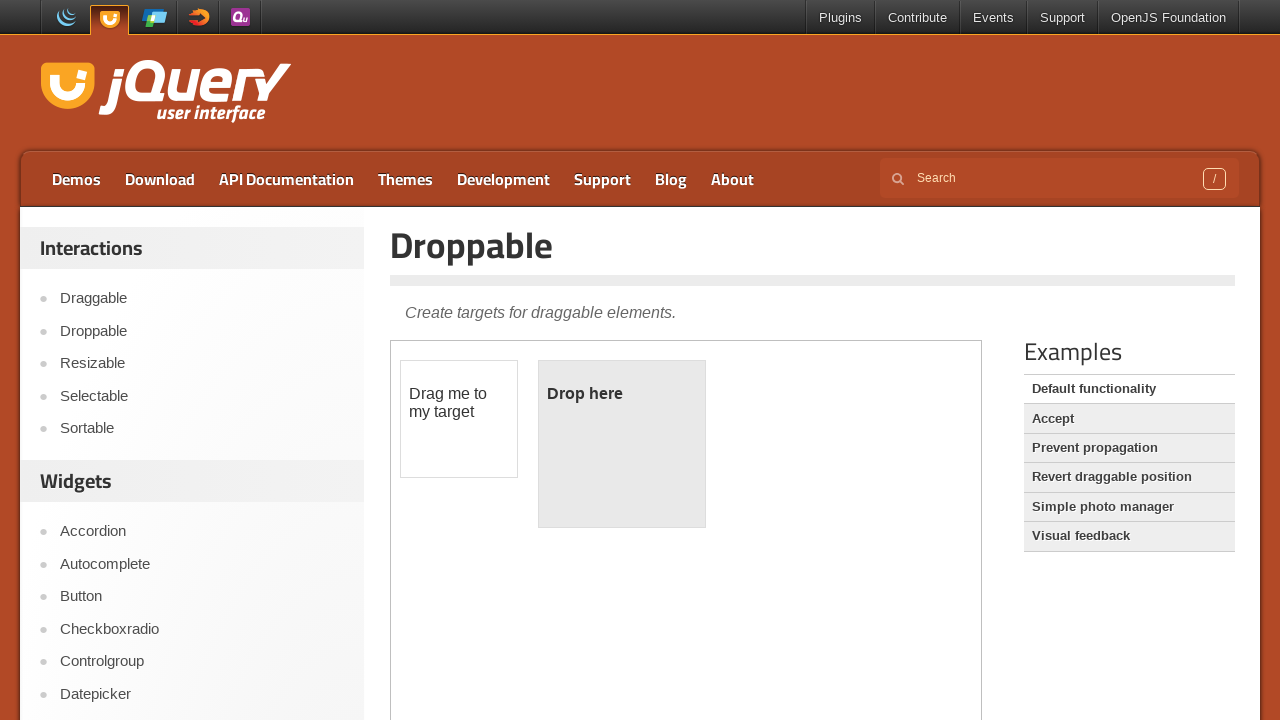

Successfully dragged the draggable element into the droppable area at (622, 444)
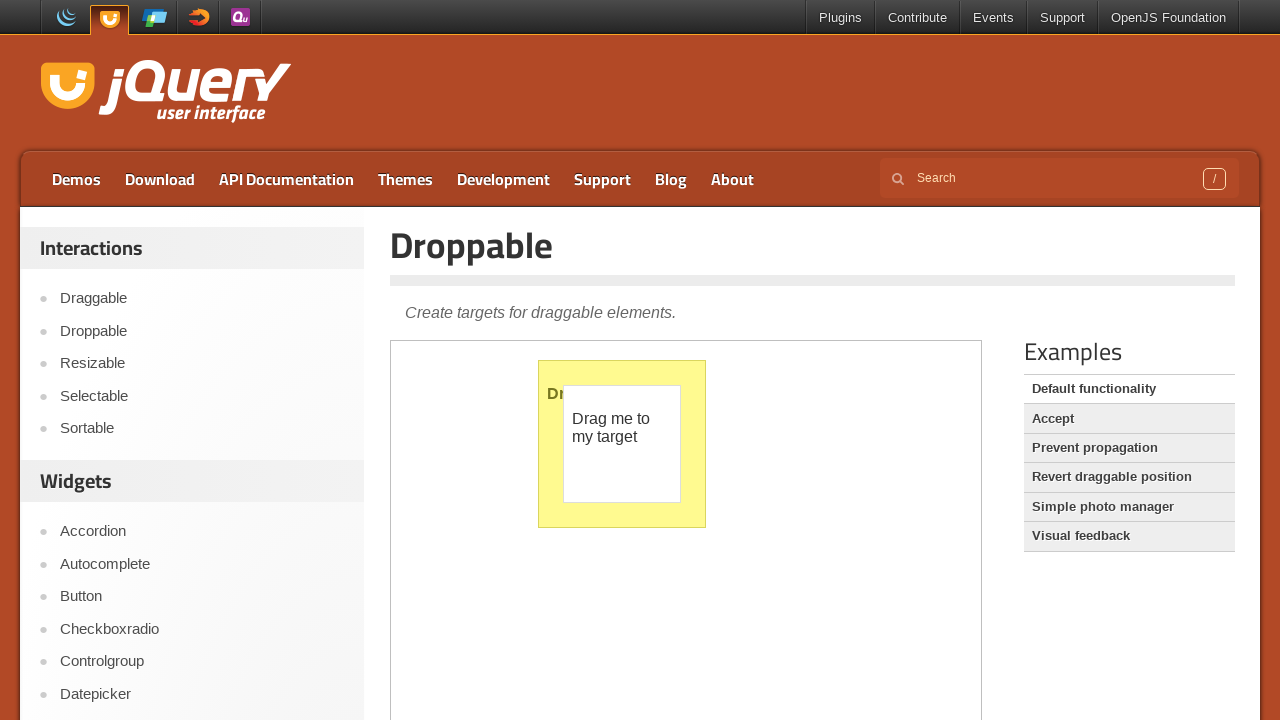

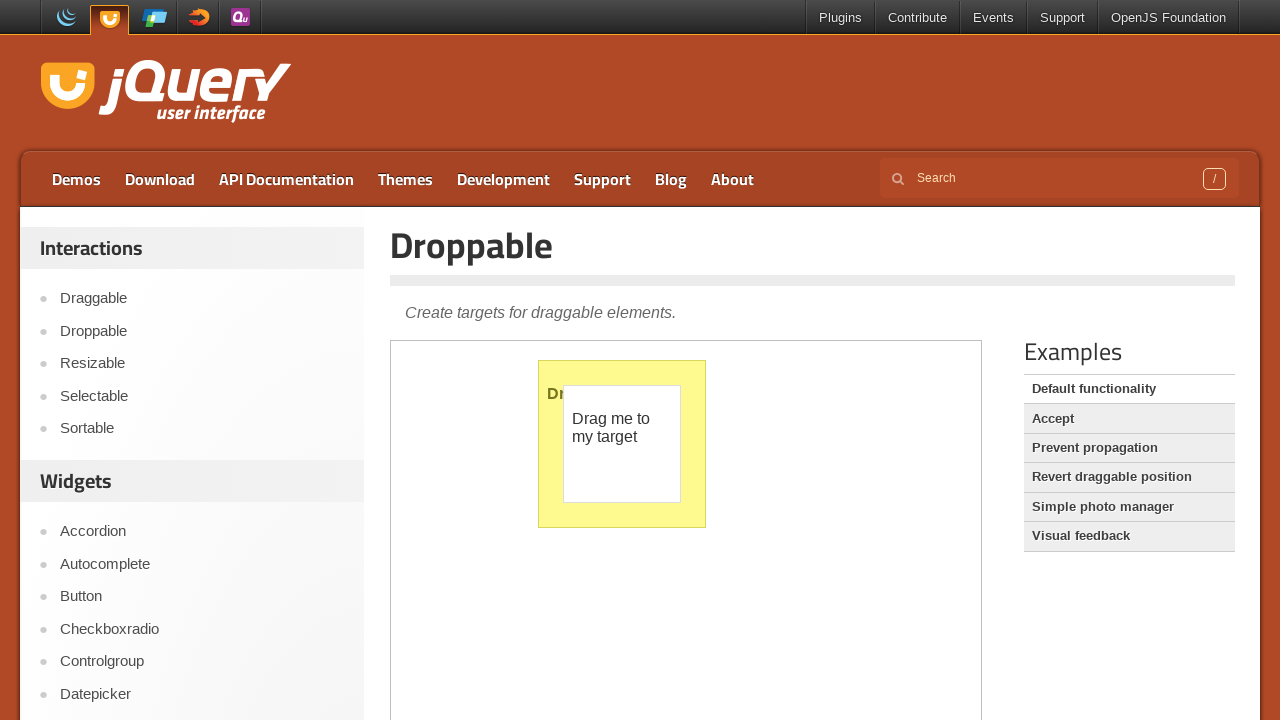